Tests checkbox functionality by clicking the first checkbox and verifying both checkboxes are selected

Starting URL: https://the-internet.herokuapp.com/checkboxes

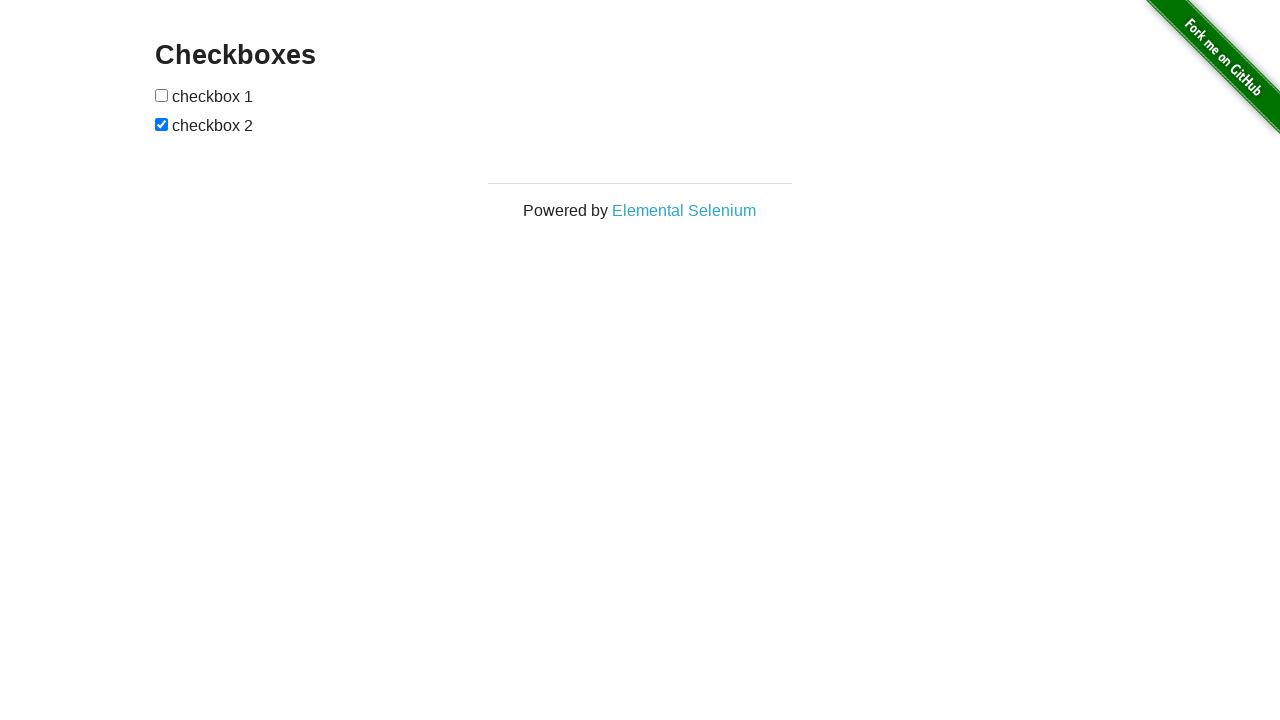

Clicked the first checkbox at (162, 95) on xpath=//form[@id='checkboxes']/input[1]
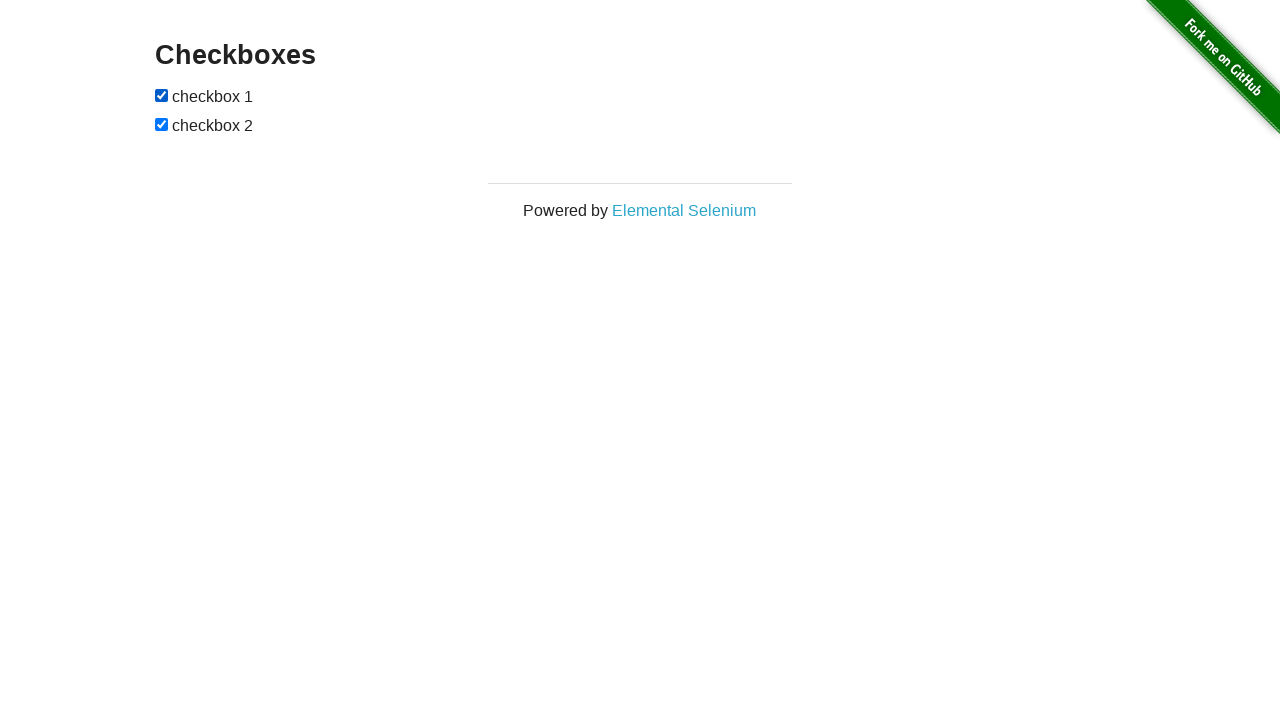

Verified first checkbox is selected
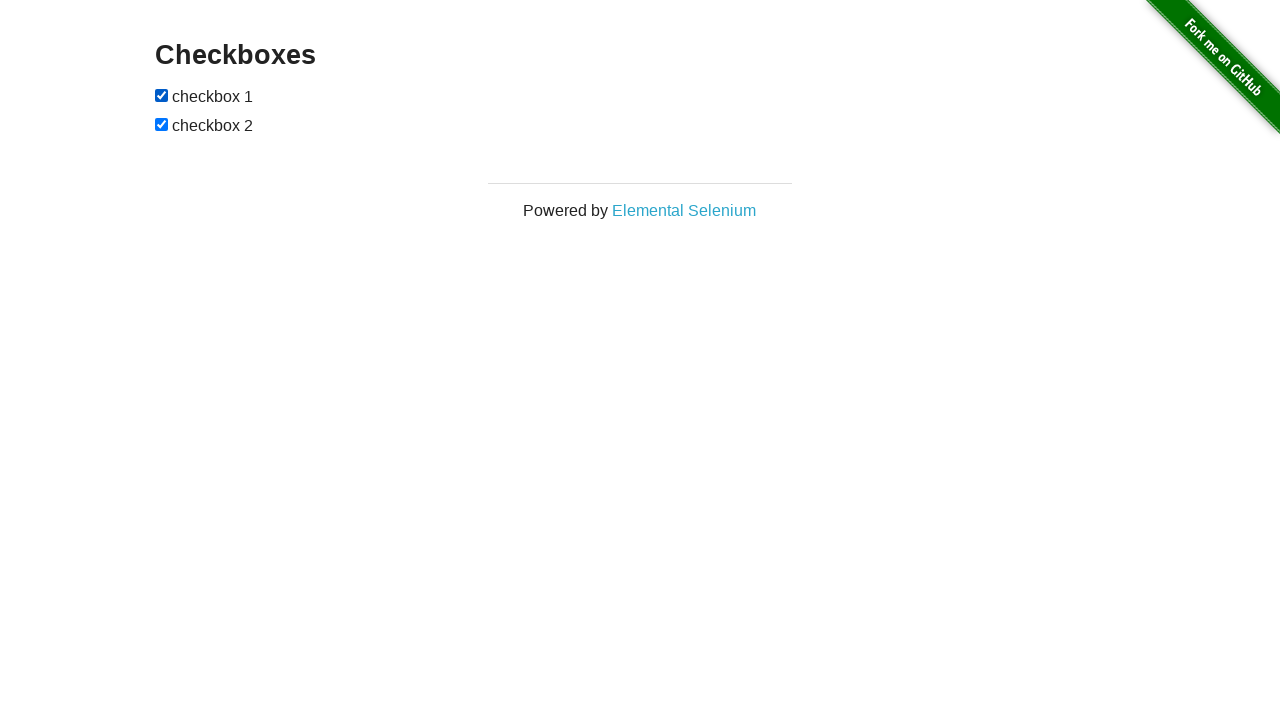

Verified second checkbox is selected
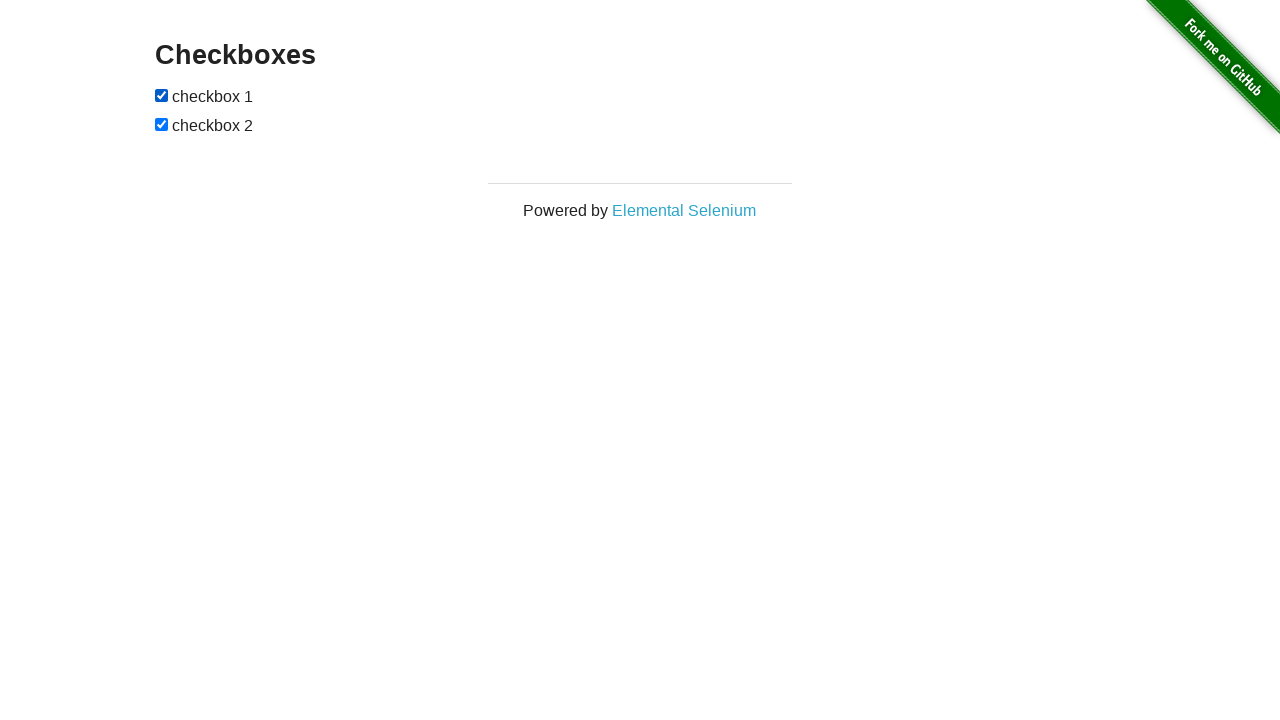

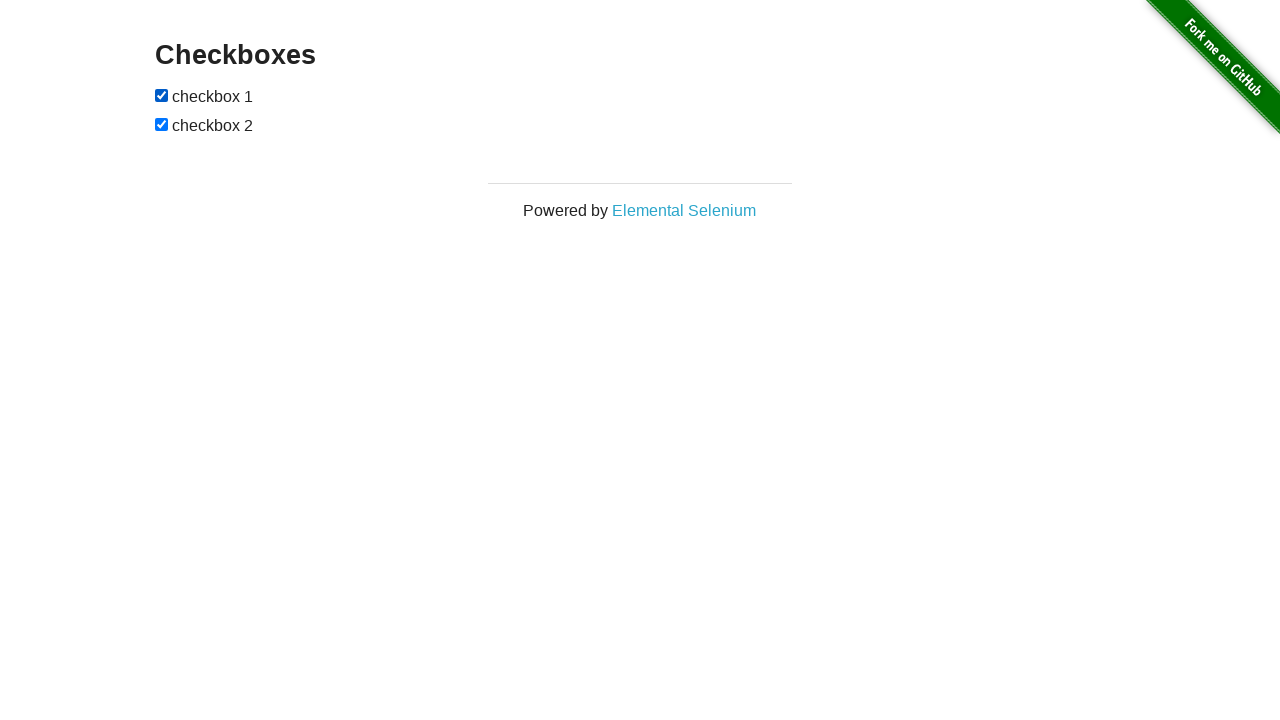